Tests dropdown selection functionality on a careers registration page by clicking Register and then selecting various qualification options from a dropdown menu

Starting URL: https://machstatz.zohorecruit.com/careers

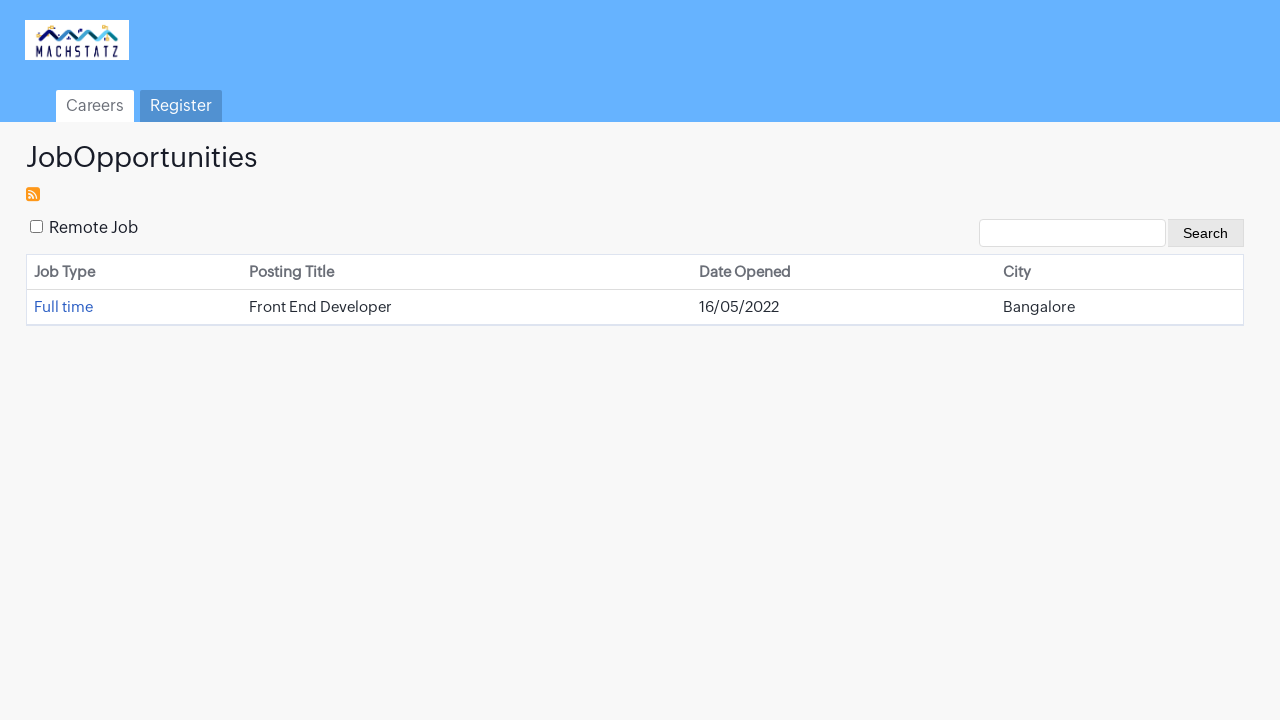

Clicked Register link on careers page at (181, 106) on xpath=//a[normalize-space()='Register']
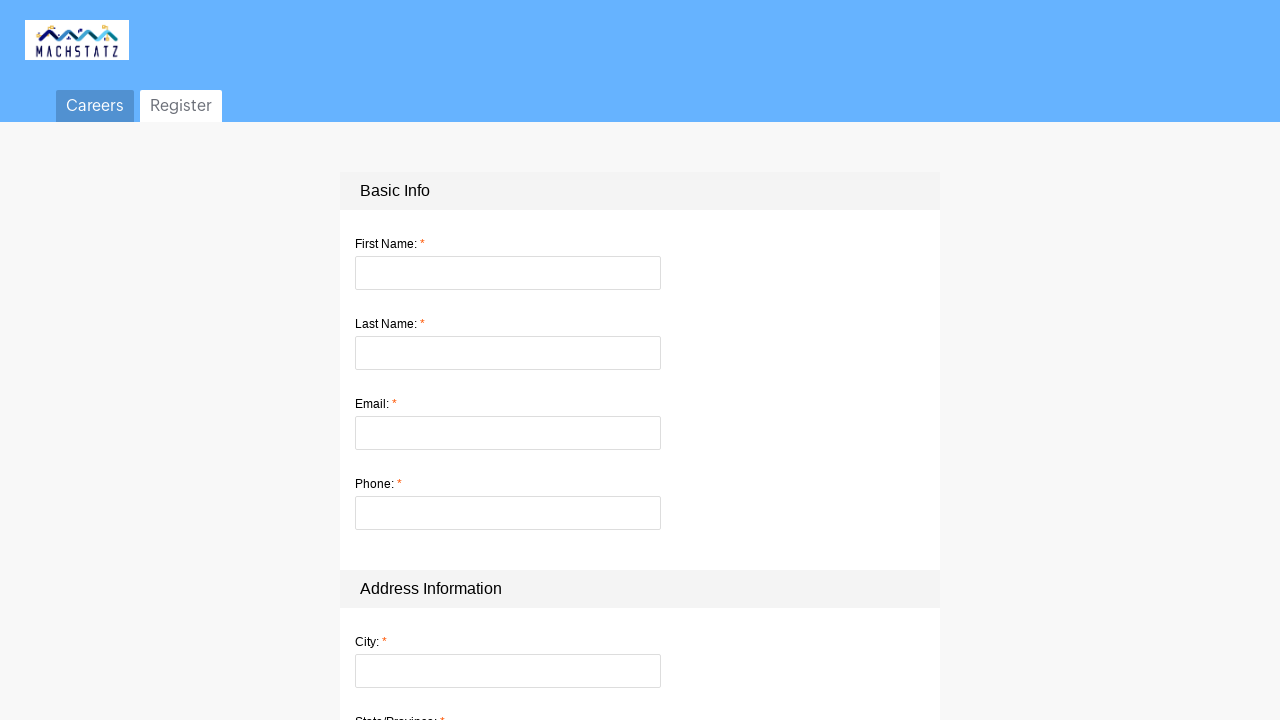

Qualification dropdown loaded and became available
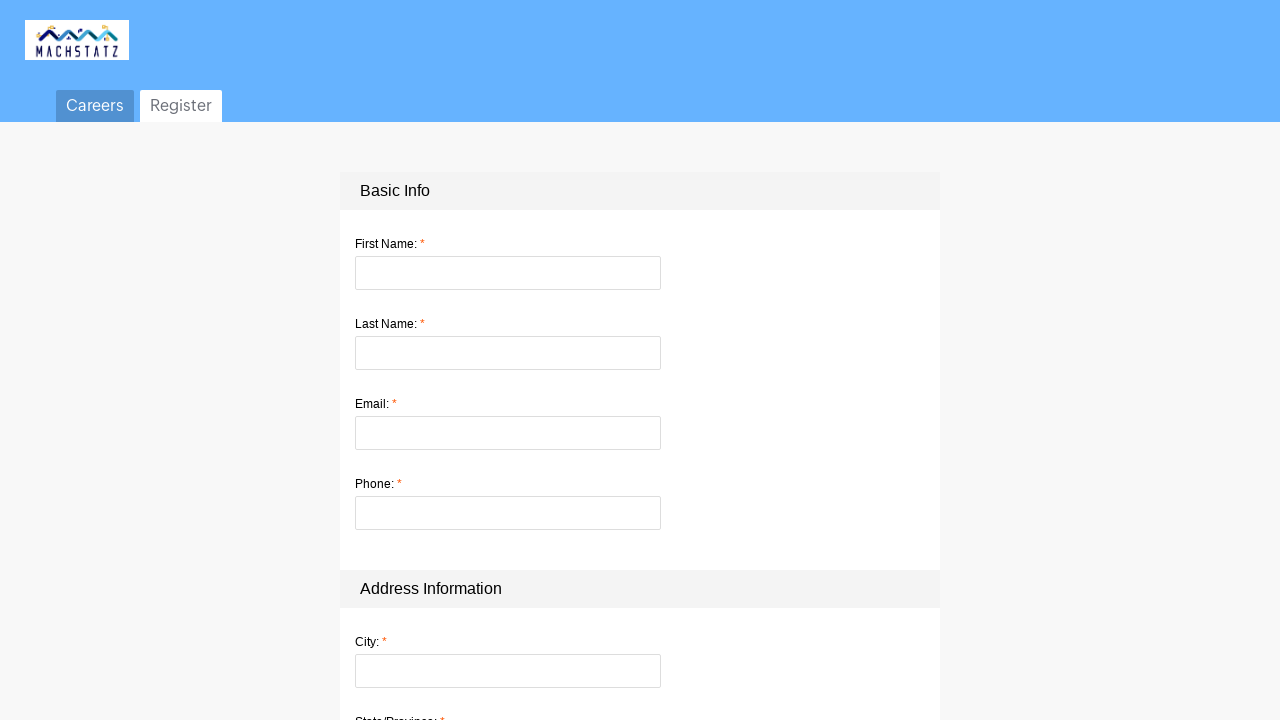

Selected 'None' from qualification dropdown on select#ZR_Leads_Highest\ Qualification\ Held
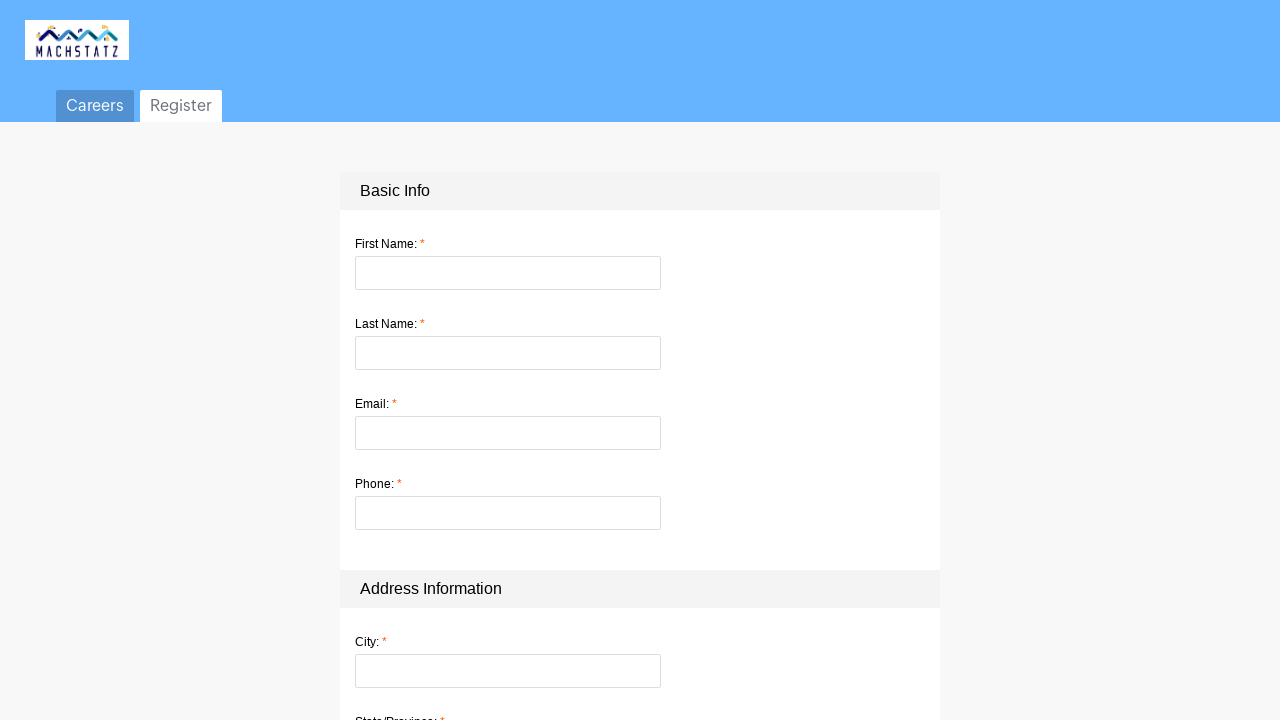

Selected 'M.C.A.' from qualification dropdown on select#ZR_Leads_Highest\ Qualification\ Held
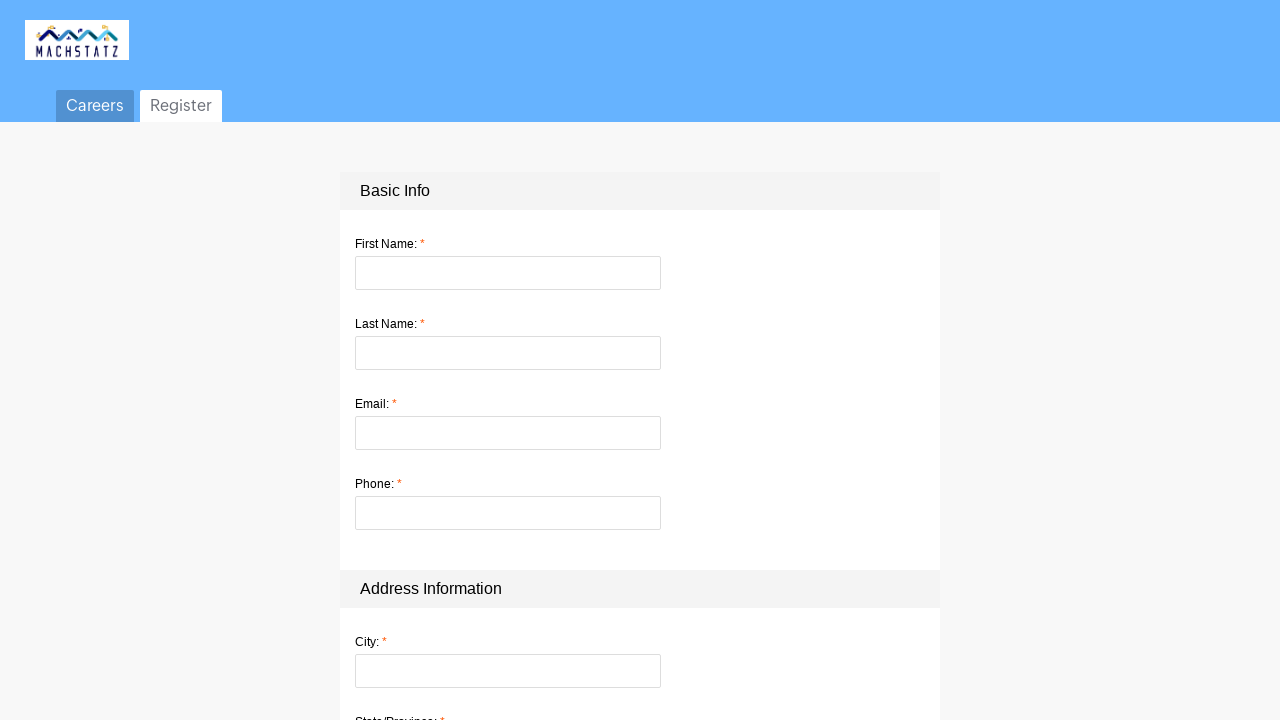

Selected 'B.SC.' from qualification dropdown on select#ZR_Leads_Highest\ Qualification\ Held
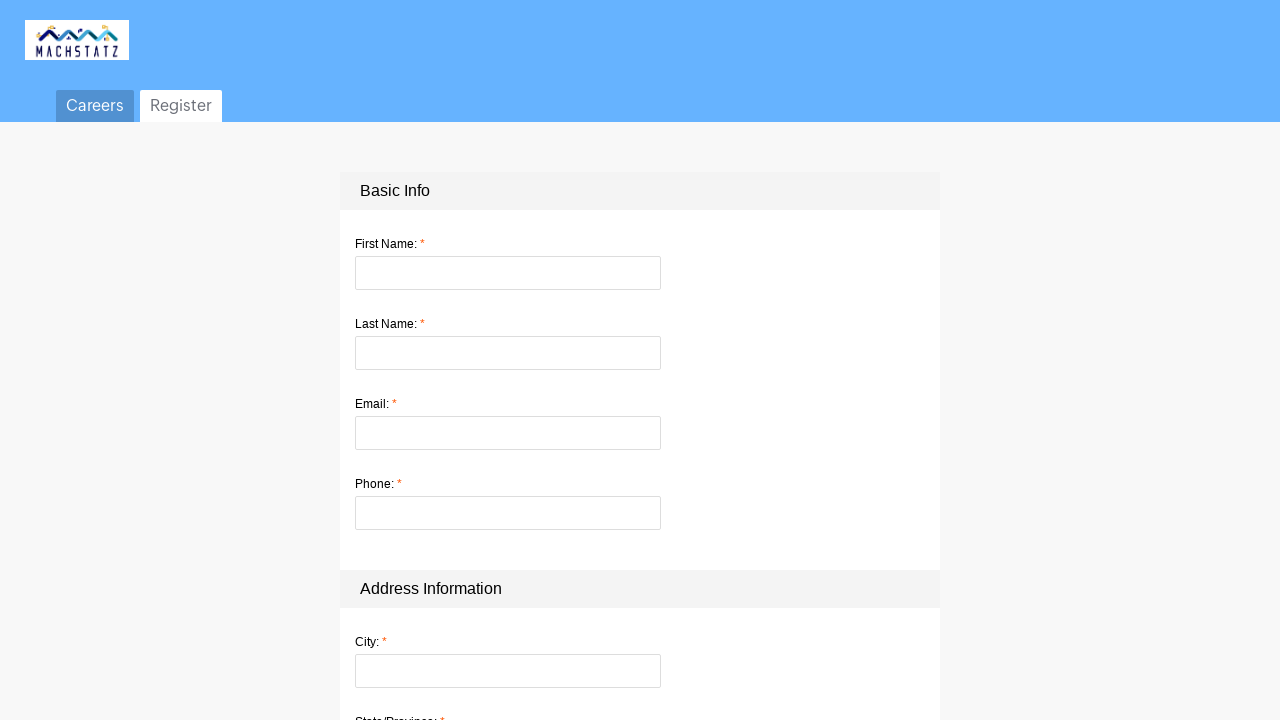

Selected 'B.E.' from qualification dropdown on select#ZR_Leads_Highest\ Qualification\ Held
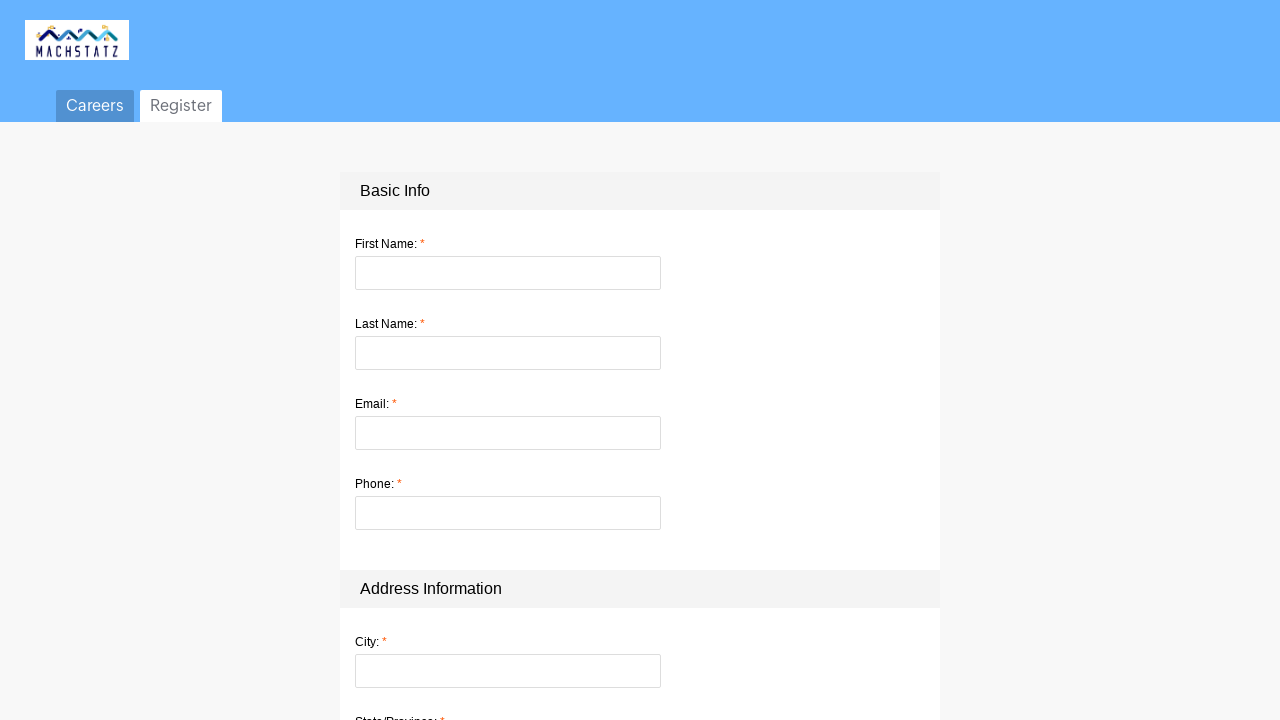

Selected 'B.Tech' from qualification dropdown on select#ZR_Leads_Highest\ Qualification\ Held
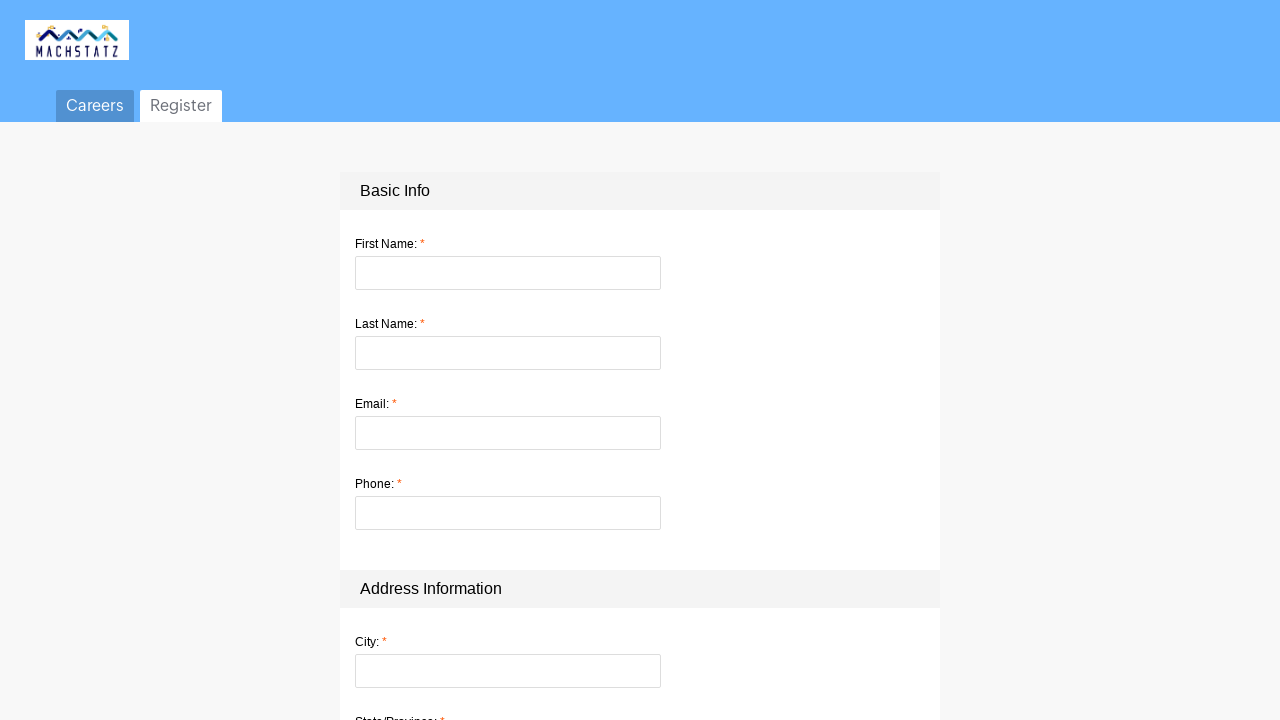

Selected 'M.S.' from qualification dropdown on select#ZR_Leads_Highest\ Qualification\ Held
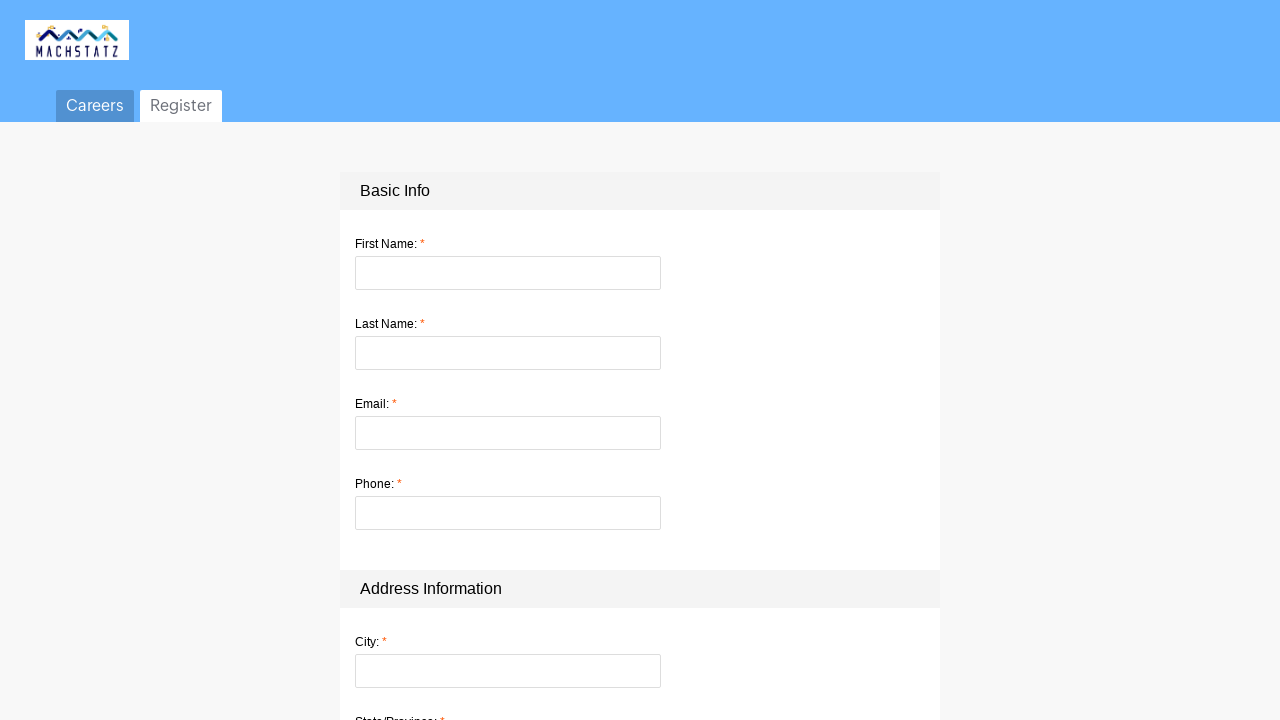

Selected 'M.C.A.' from qualification dropdown again on select#ZR_Leads_Highest\ Qualification\ Held
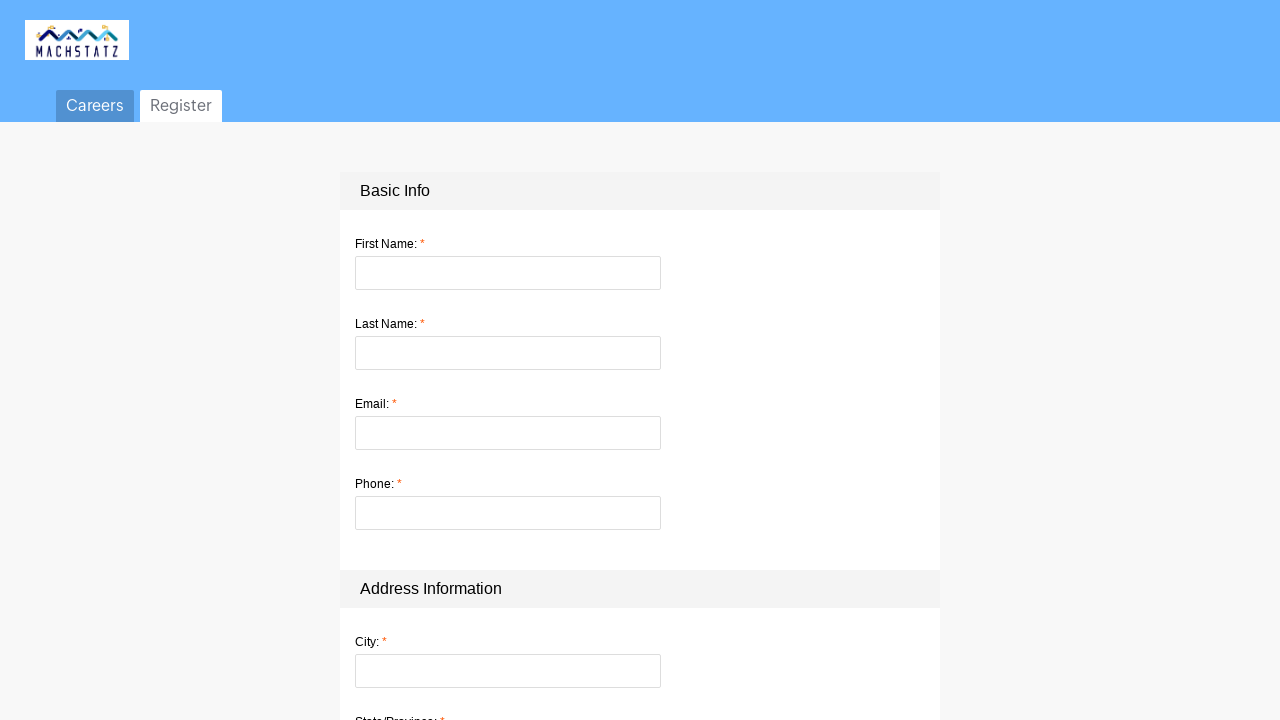

Selected 'B.Tech' from qualification dropdown again on select#ZR_Leads_Highest\ Qualification\ Held
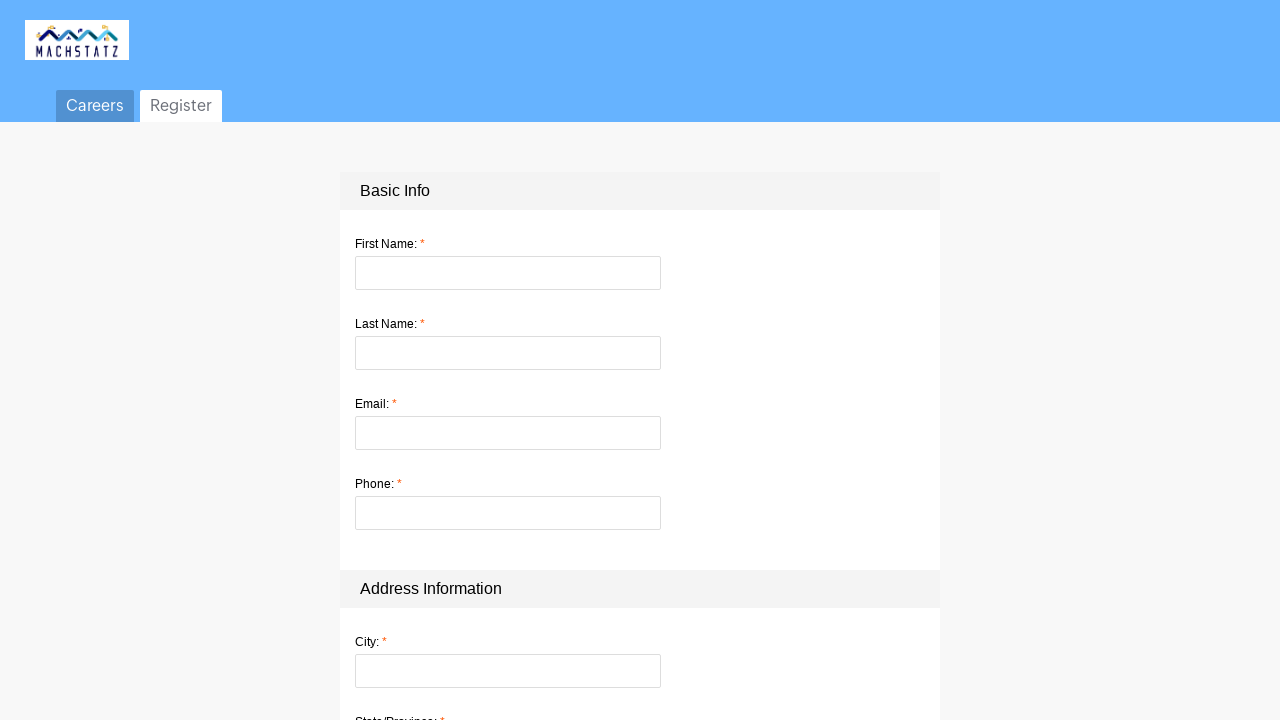

Selected 'None' from qualification dropdown again on select#ZR_Leads_Highest\ Qualification\ Held
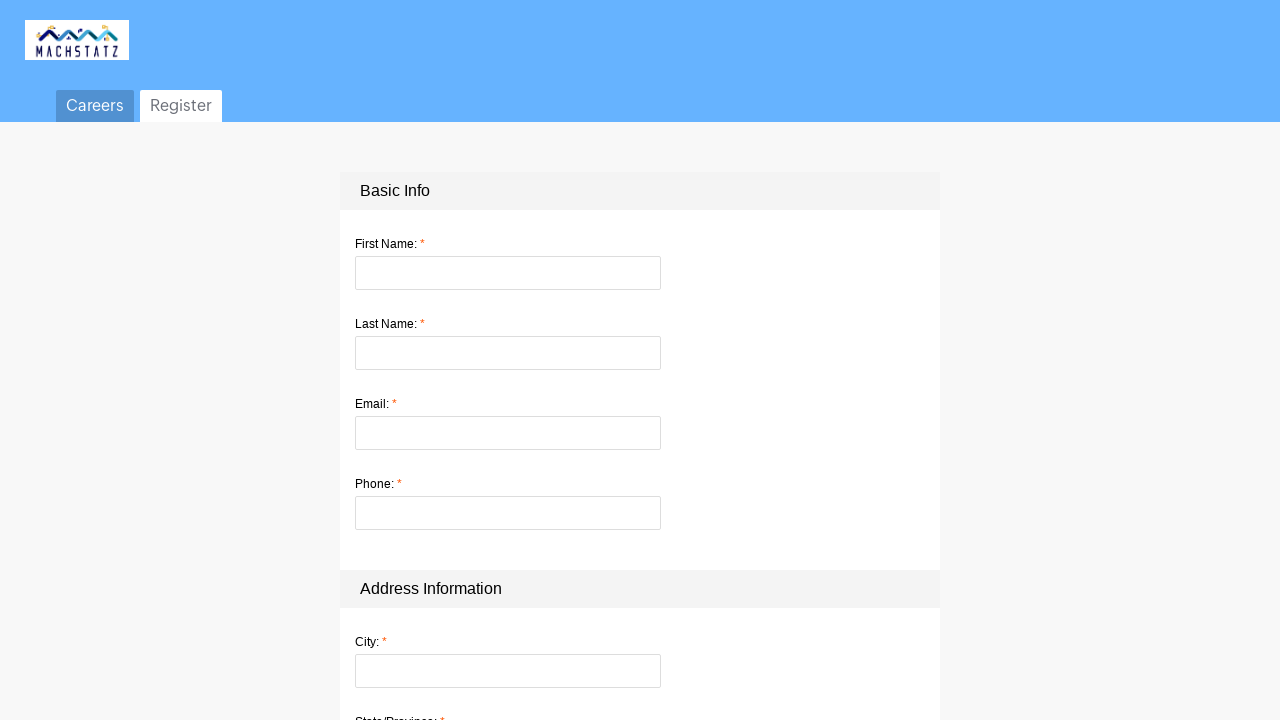

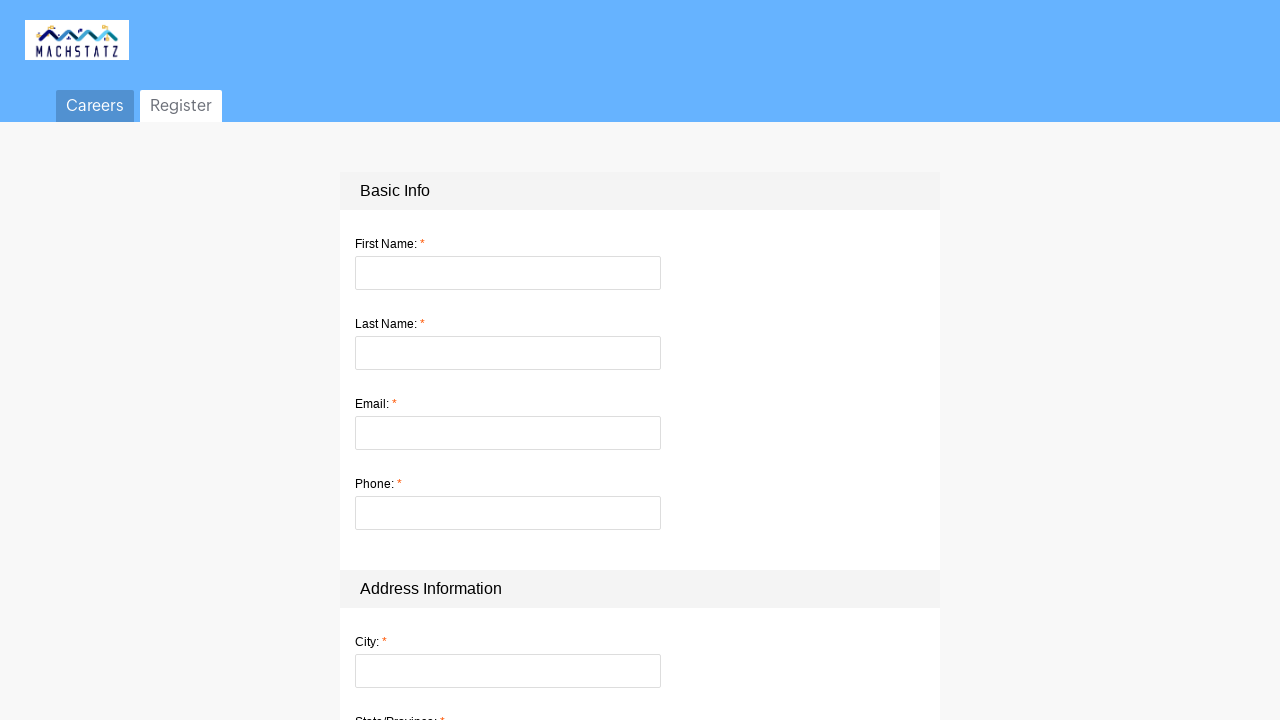